Tests navigation through a Tilda coffee shop website by clicking on the Staff section, selecting a card, scrolling down, and navigating to Andrey's profile page.

Starting URL: https://mypollycoffee.tilda.ws

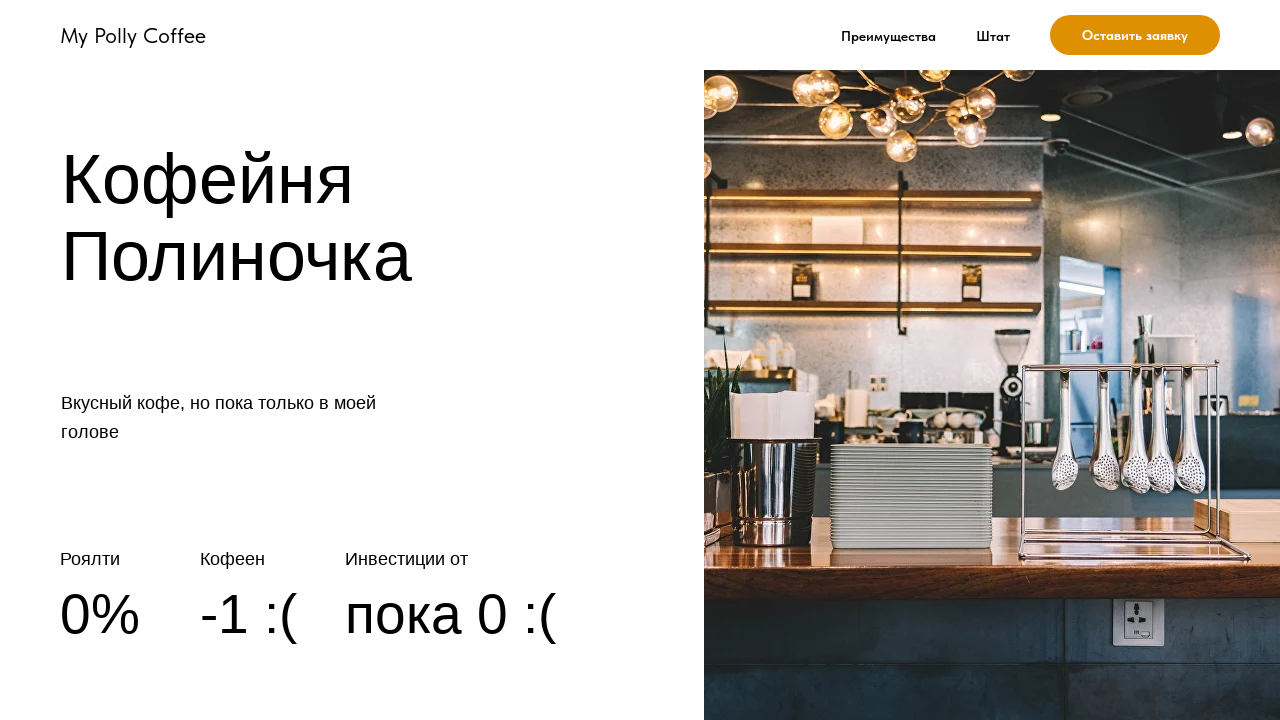

Clicked on Staff (Штат) link at (993, 36) on text=Штат
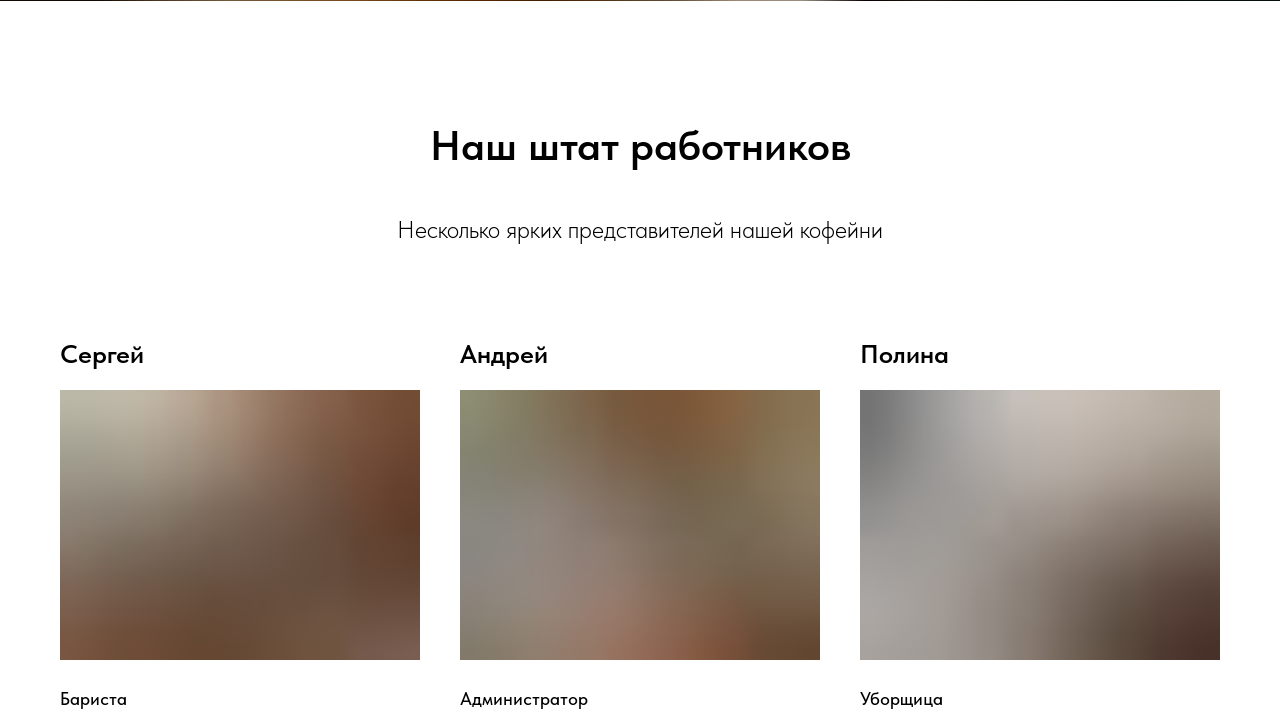

Clicked on staff member card button at (934, 361) on #cardbtn3_664328264
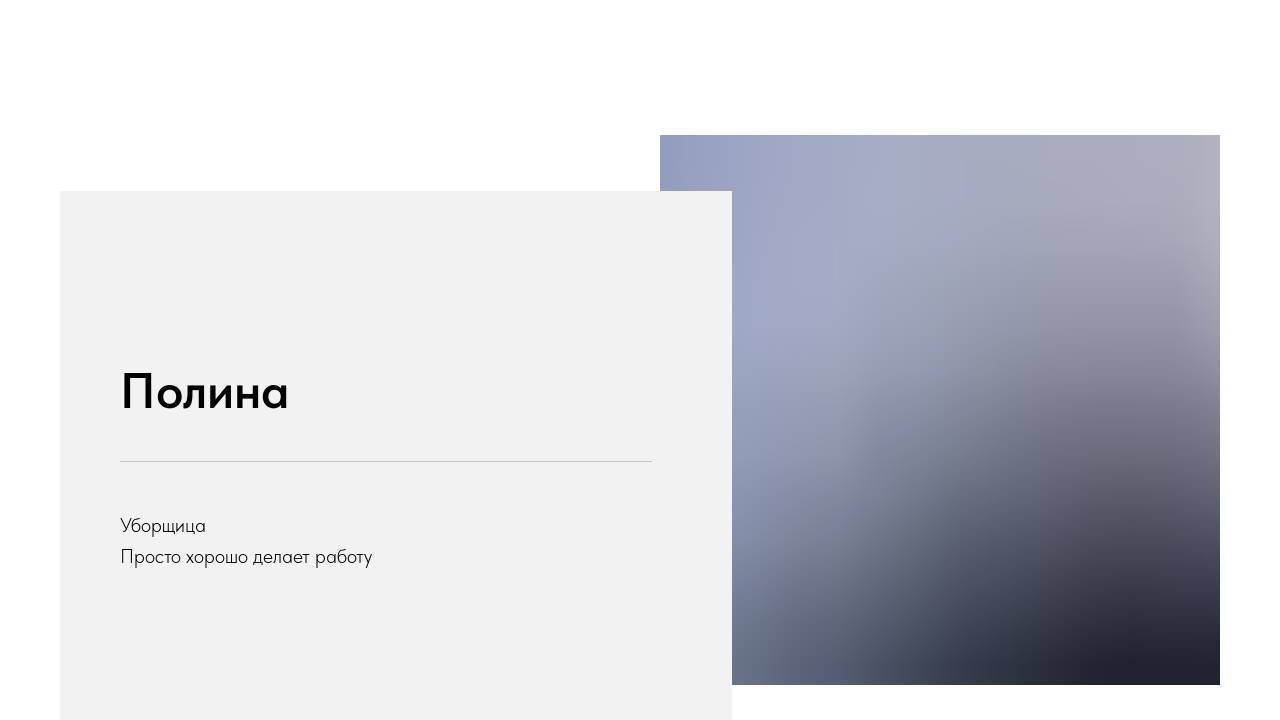

Scrolled down the page to position 1700px
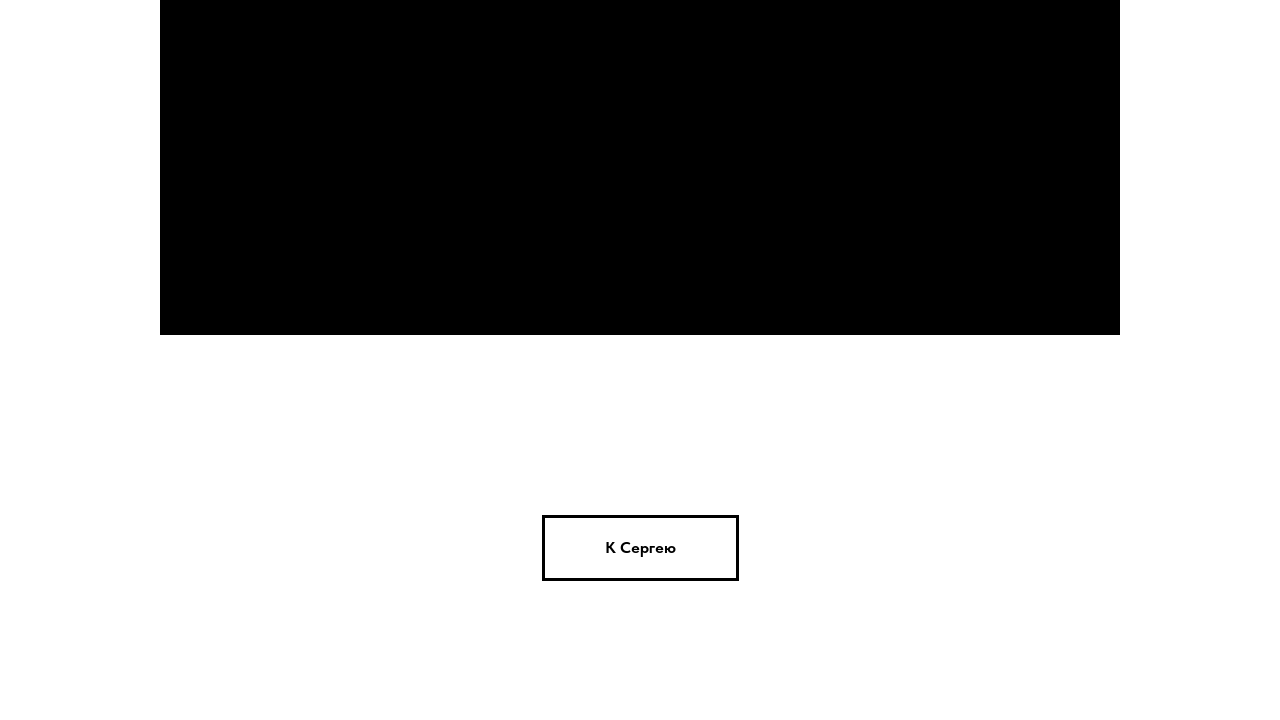

Clicked on 'To Andrey' (К Андрею) link to navigate to Andrey's profile at (640, 360) on text=К Андрею
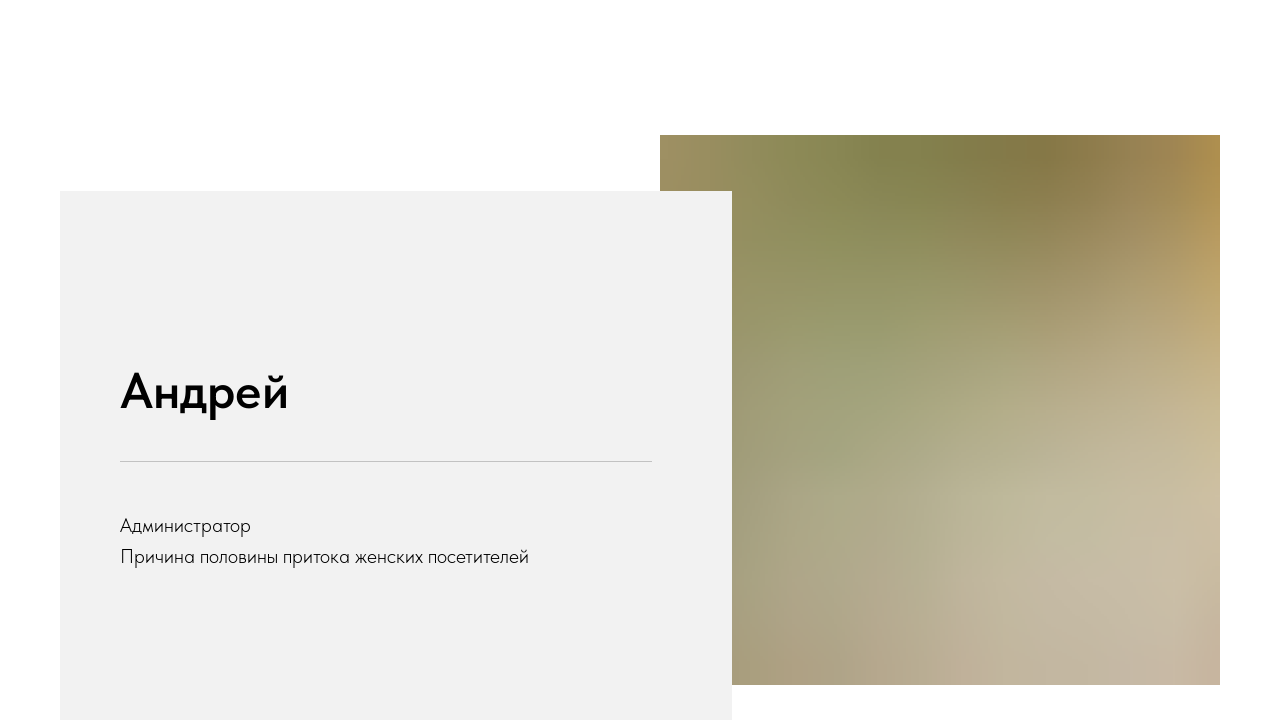

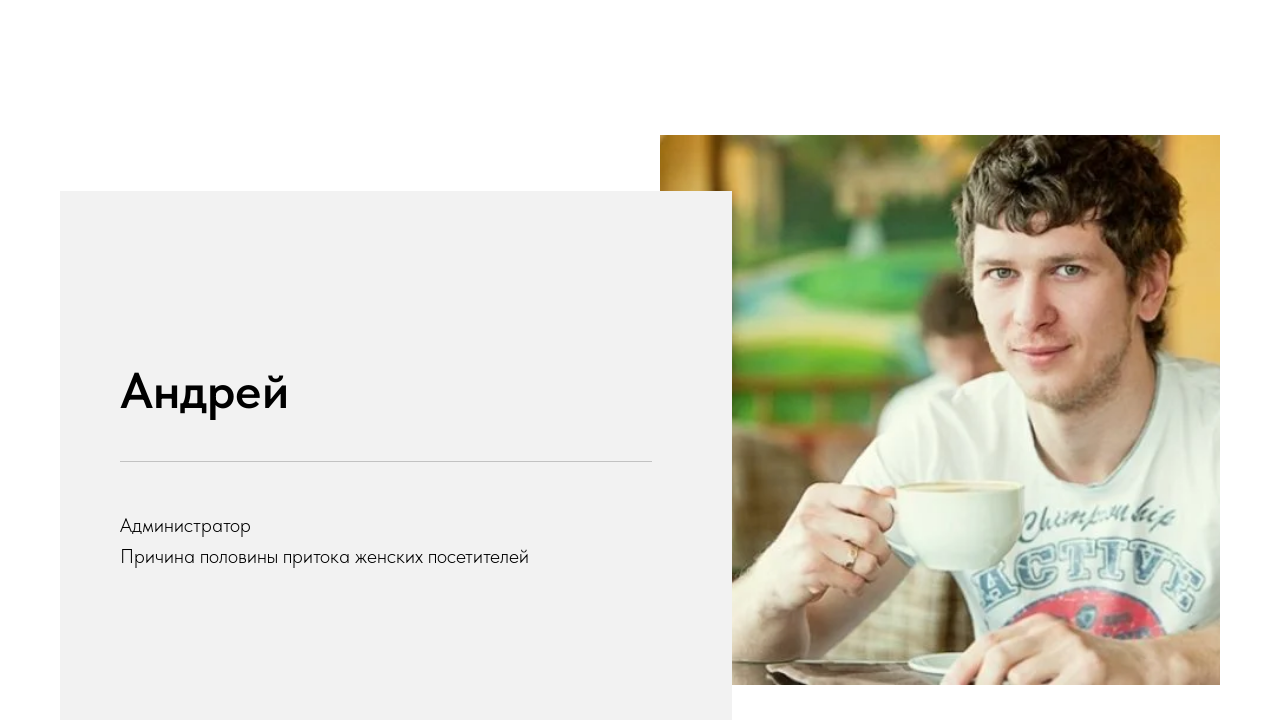